Basic browser automation that navigates to the Guru99 demo site and maximizes the browser window.

Starting URL: http://demo.guru99.com/

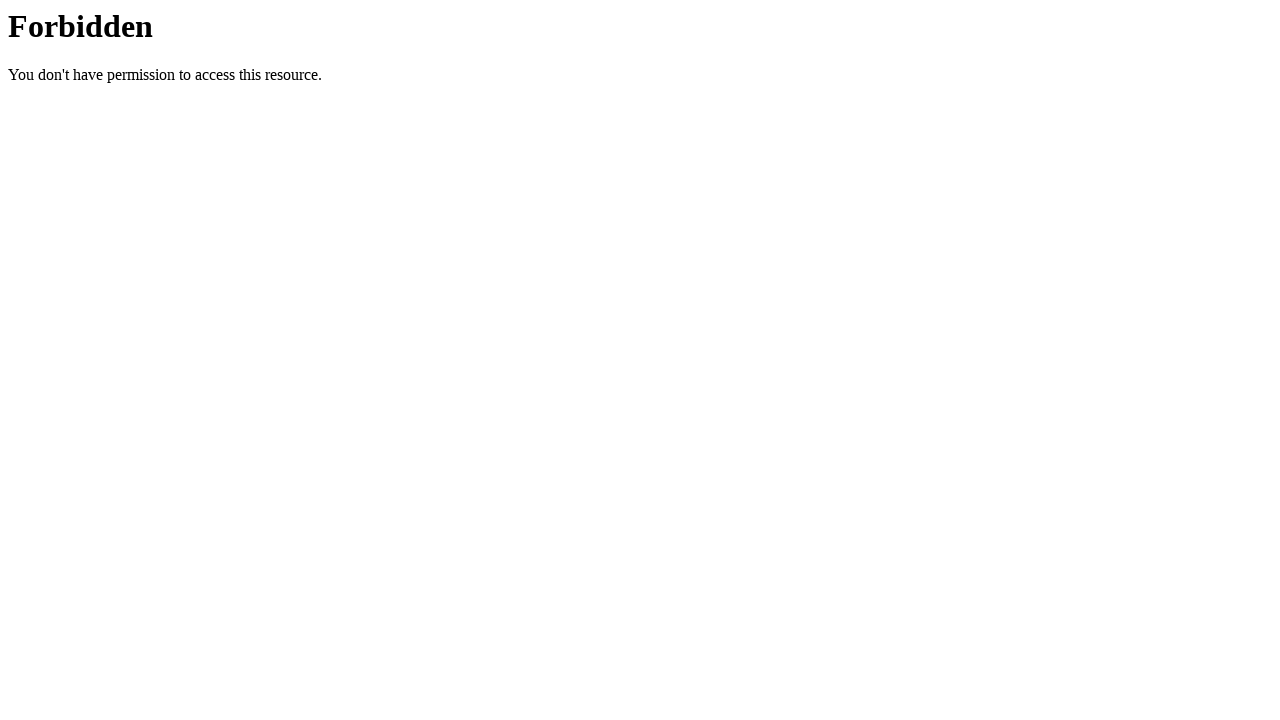

Navigated to Guru99 demo site
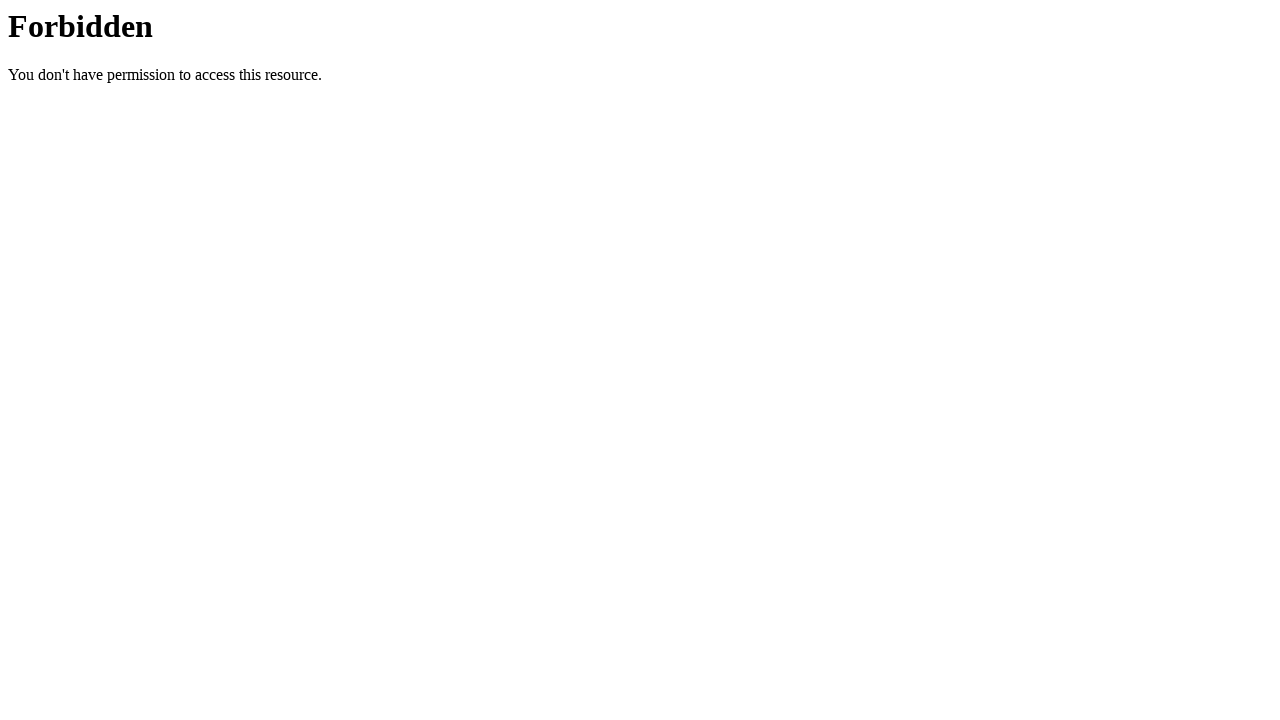

Maximized browser window to 1920x1080
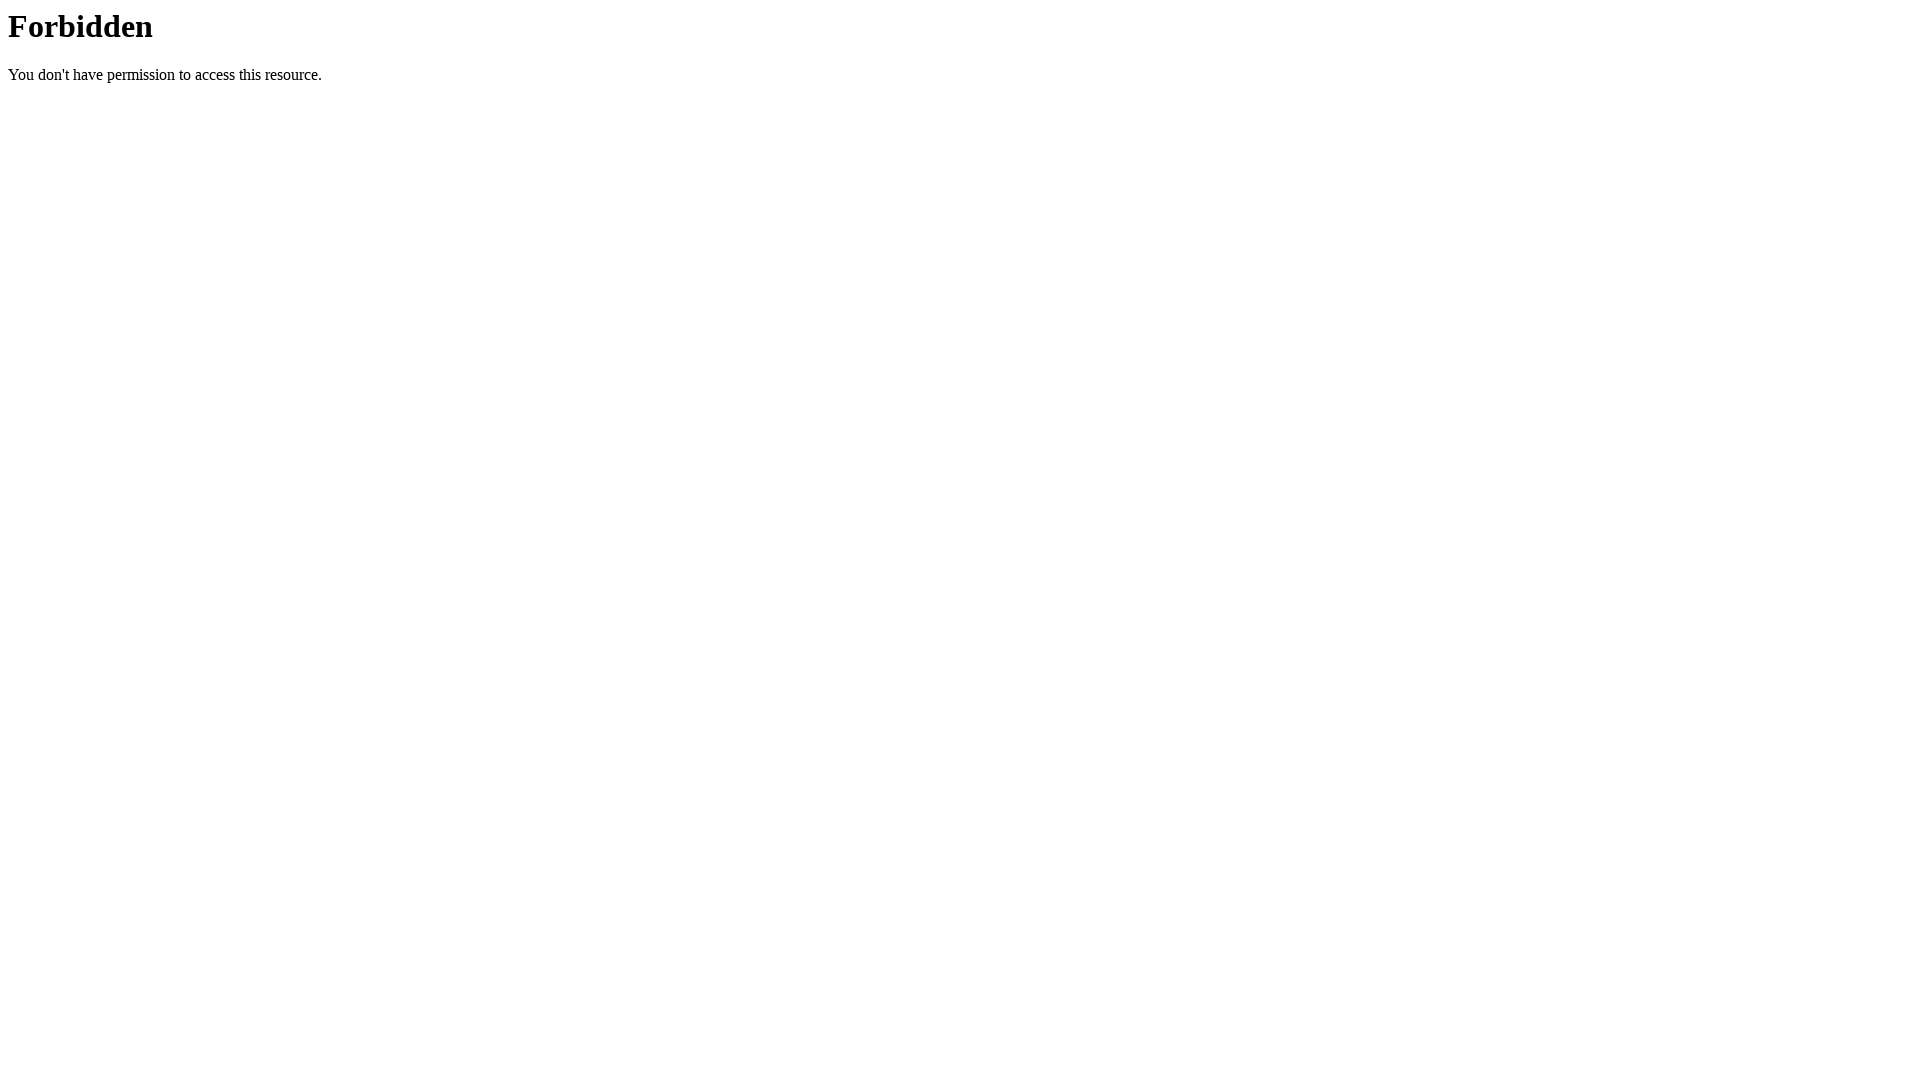

Page fully loaded
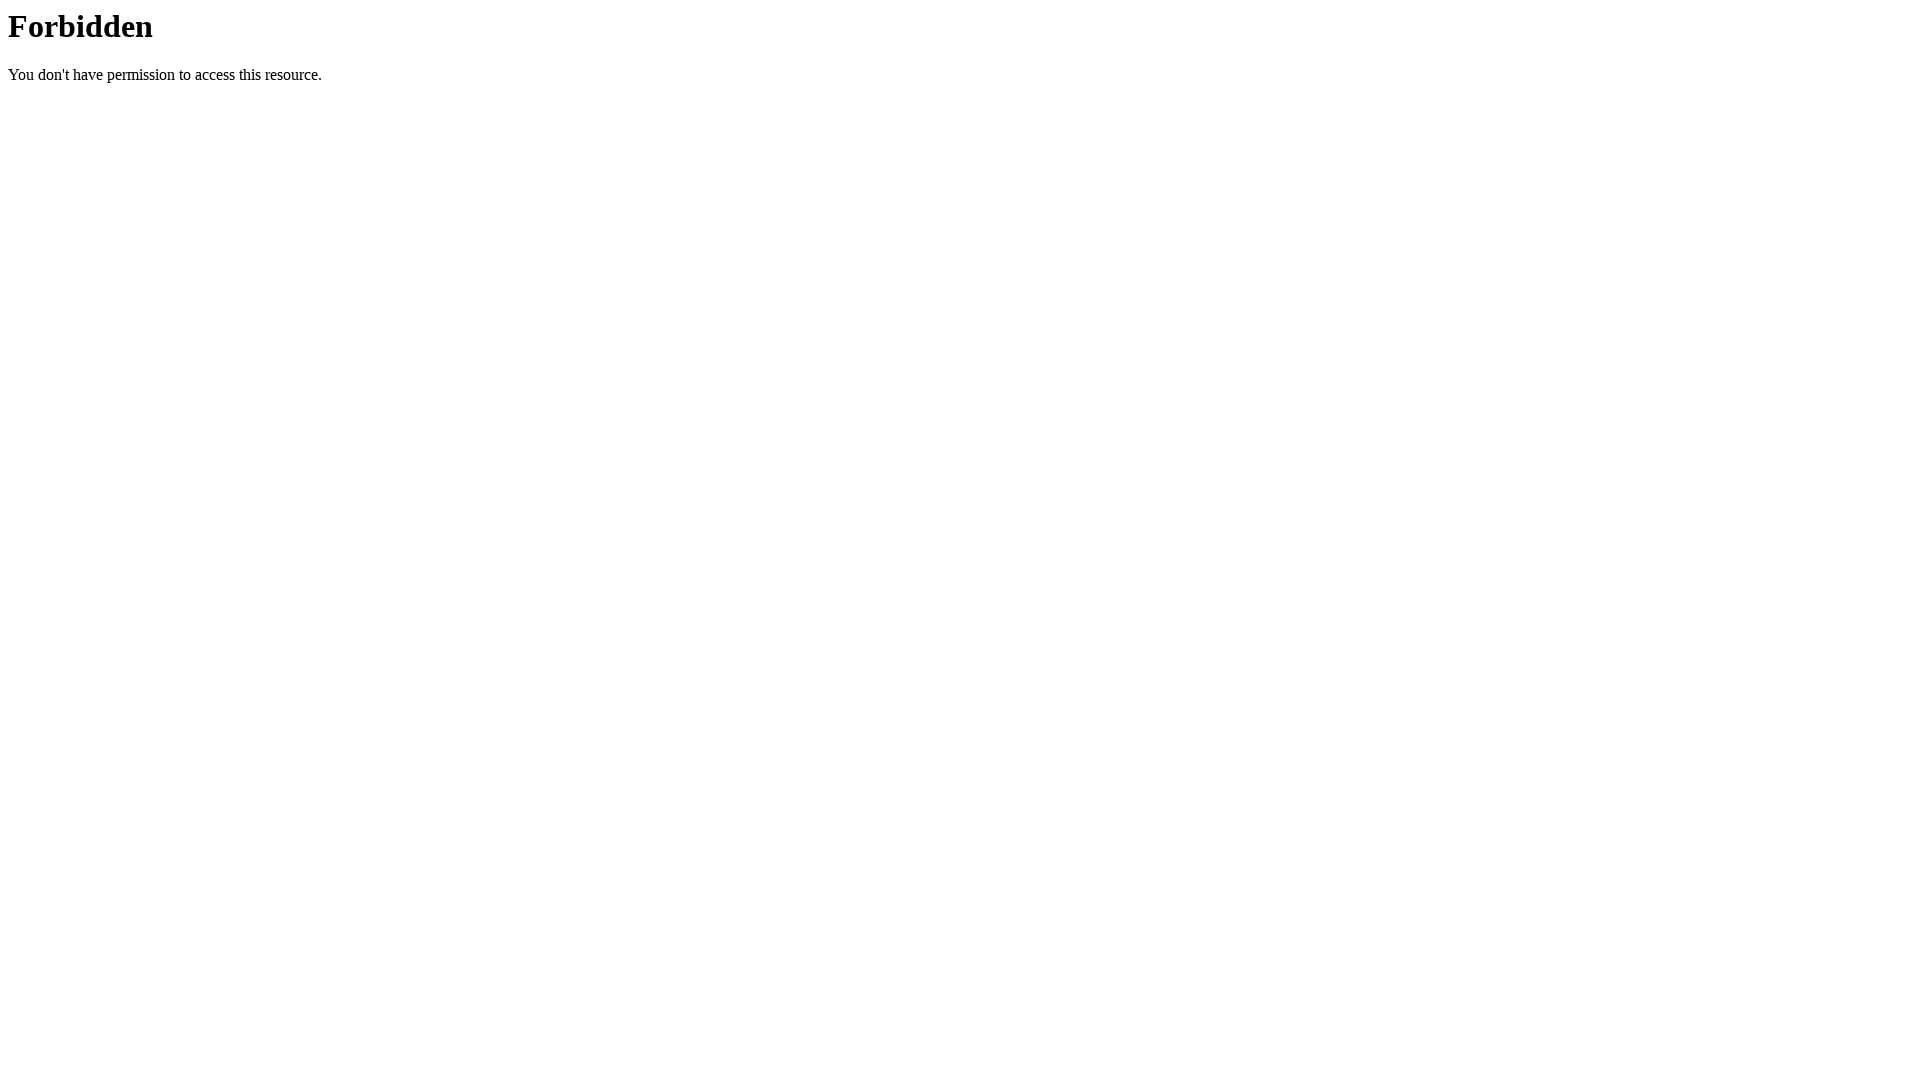

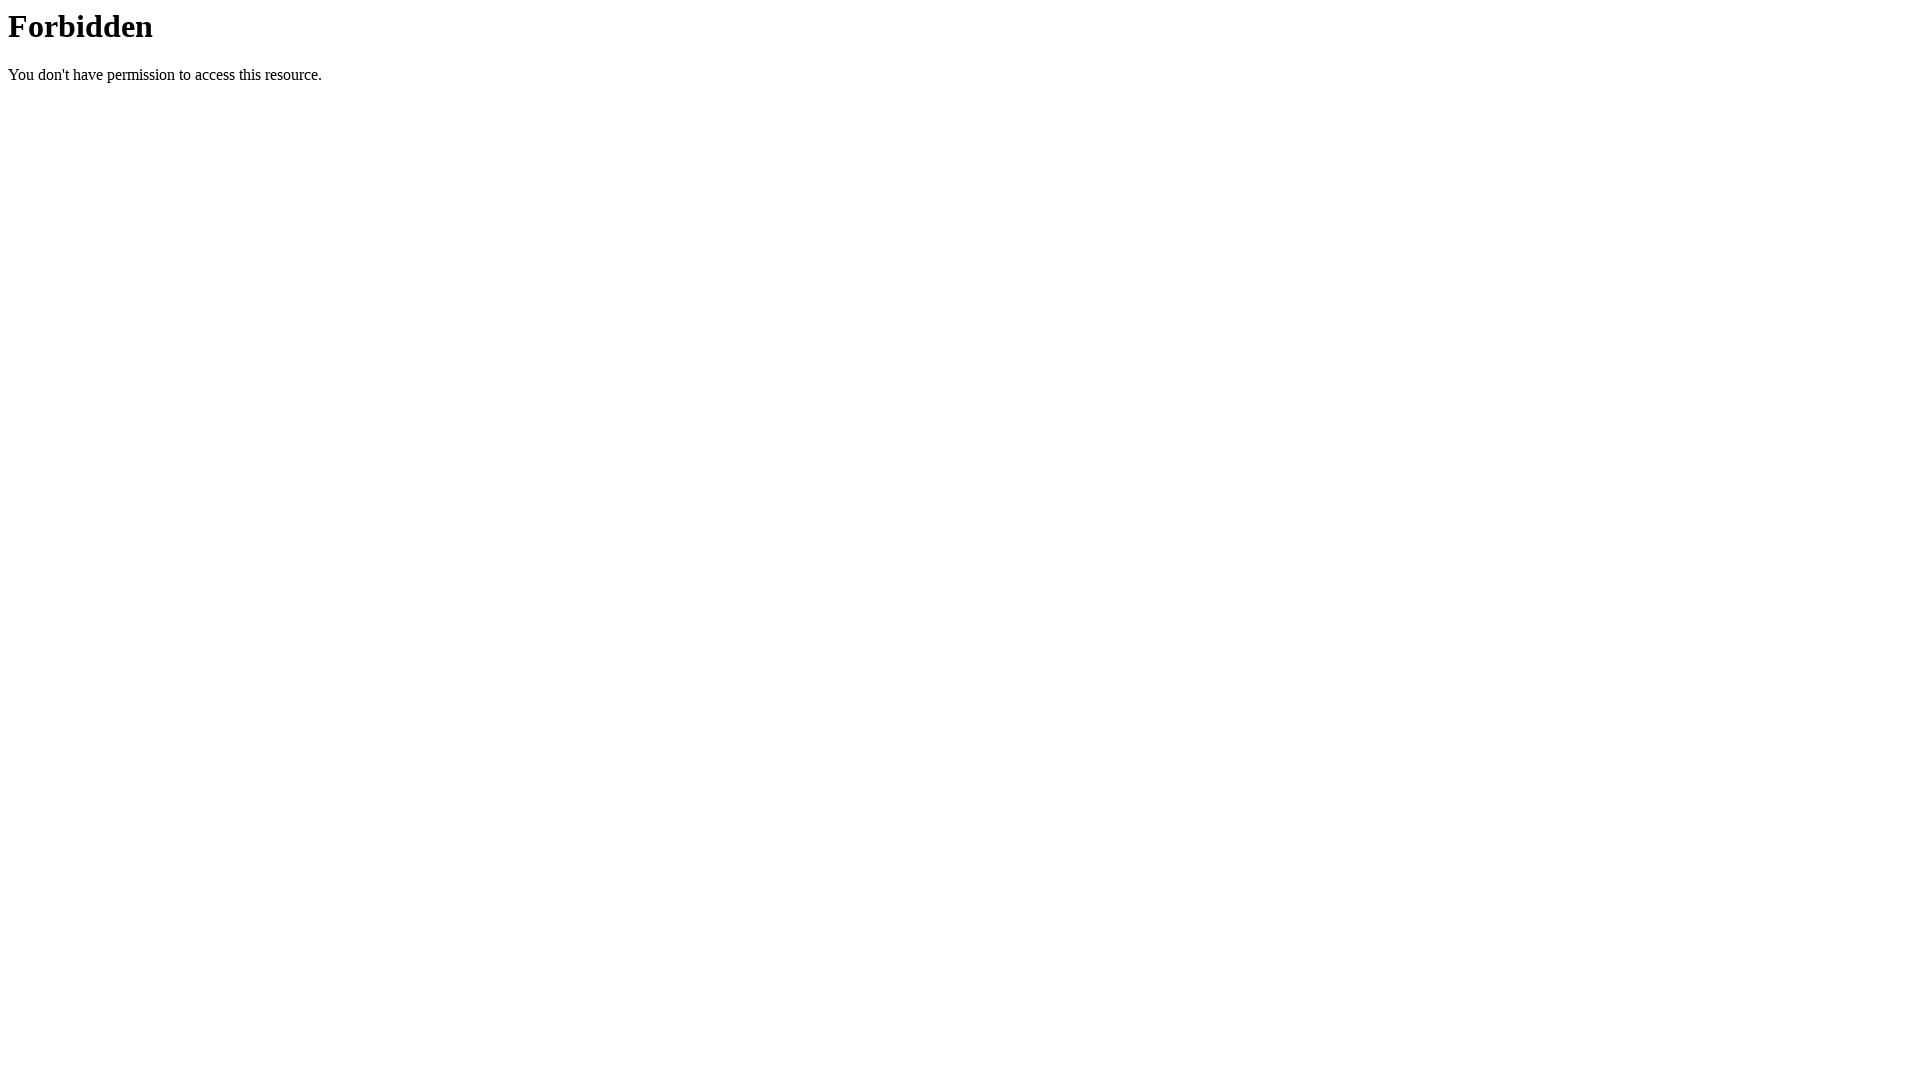